Navigates to the LambdaTest homepage and verifies the page loads successfully

Starting URL: https://www.lambdatest.com/

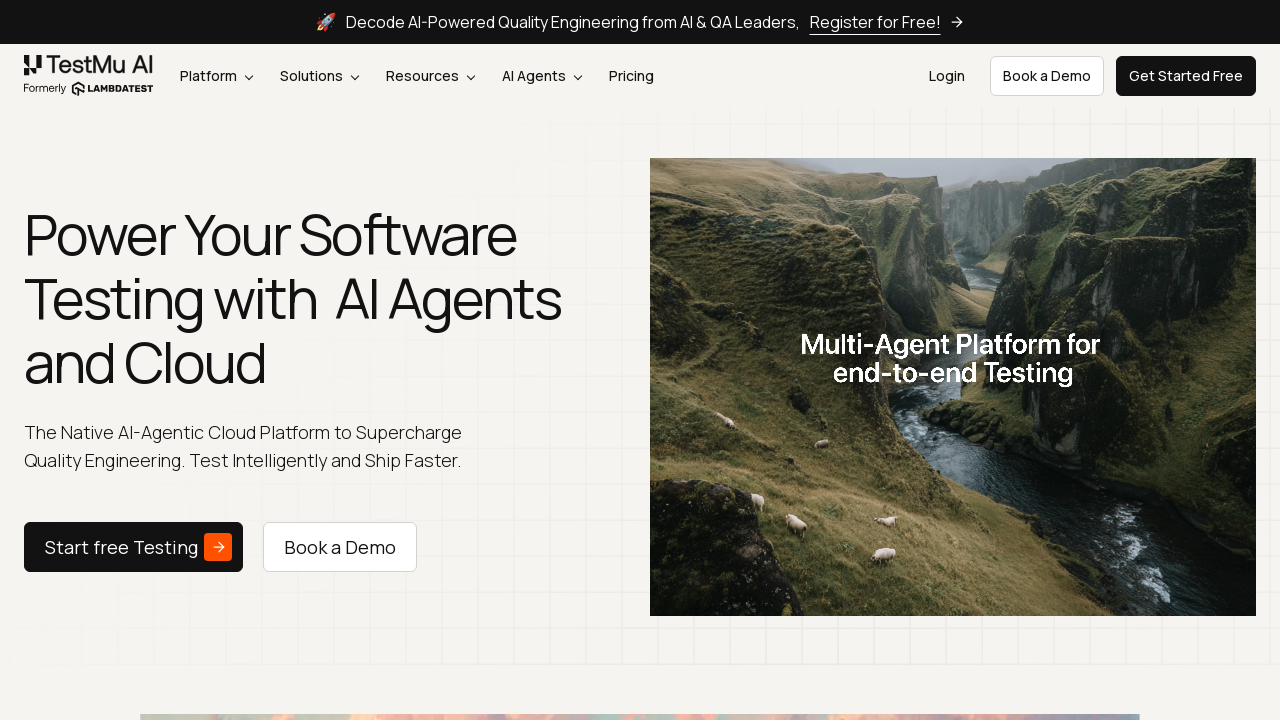

Waited for page DOM content to load
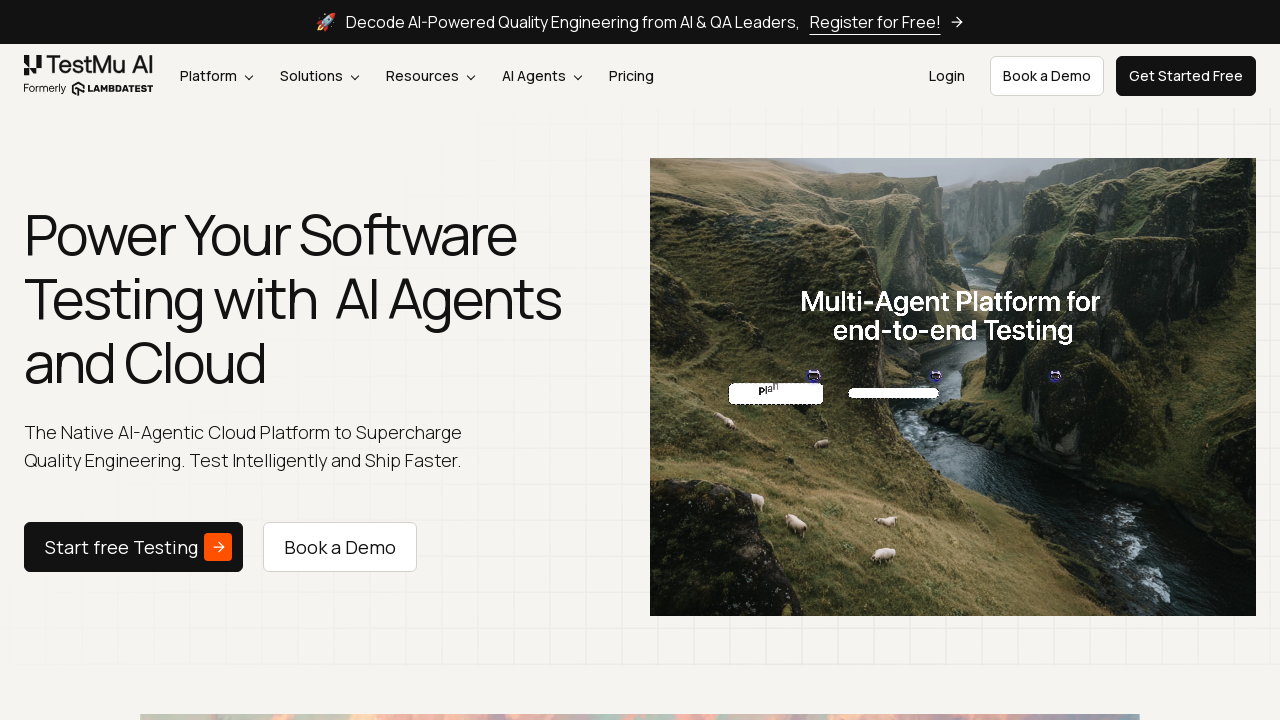

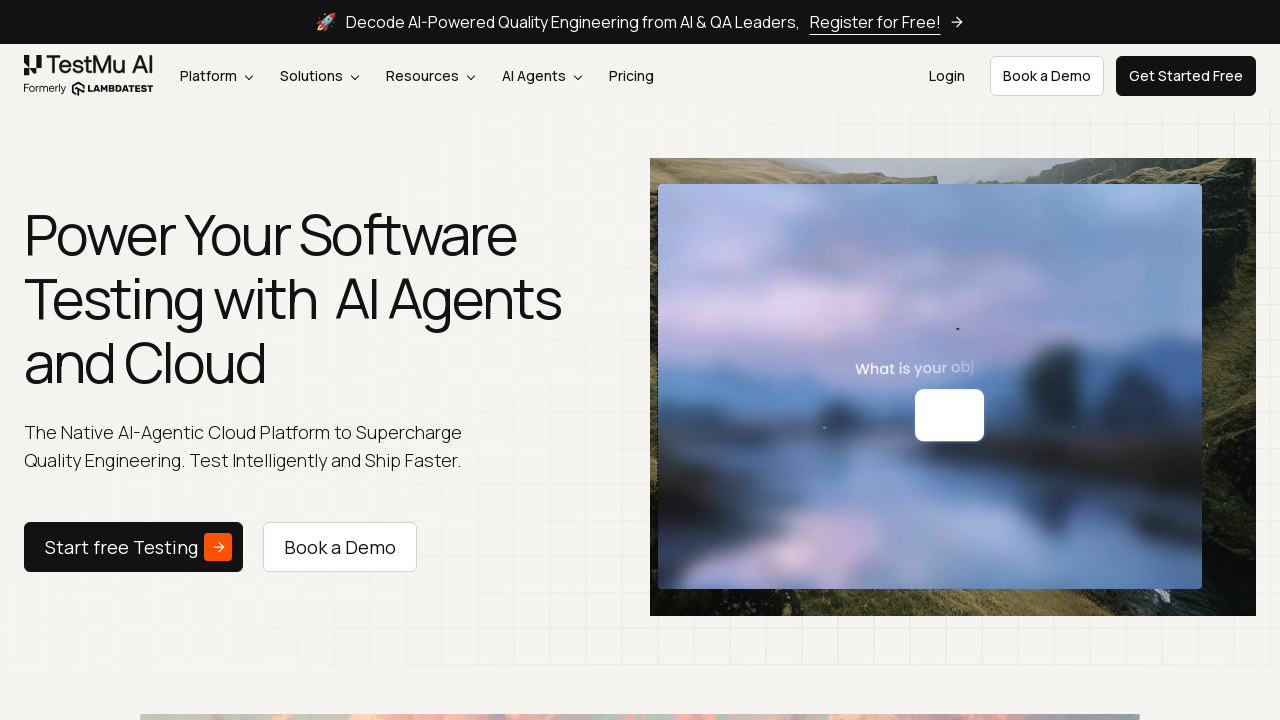